Navigates to the ClipboardJS demo page and retrieves the clipboard target element's value by following the data-clipboard-target attribute

Starting URL: https://clipboardjs.com/

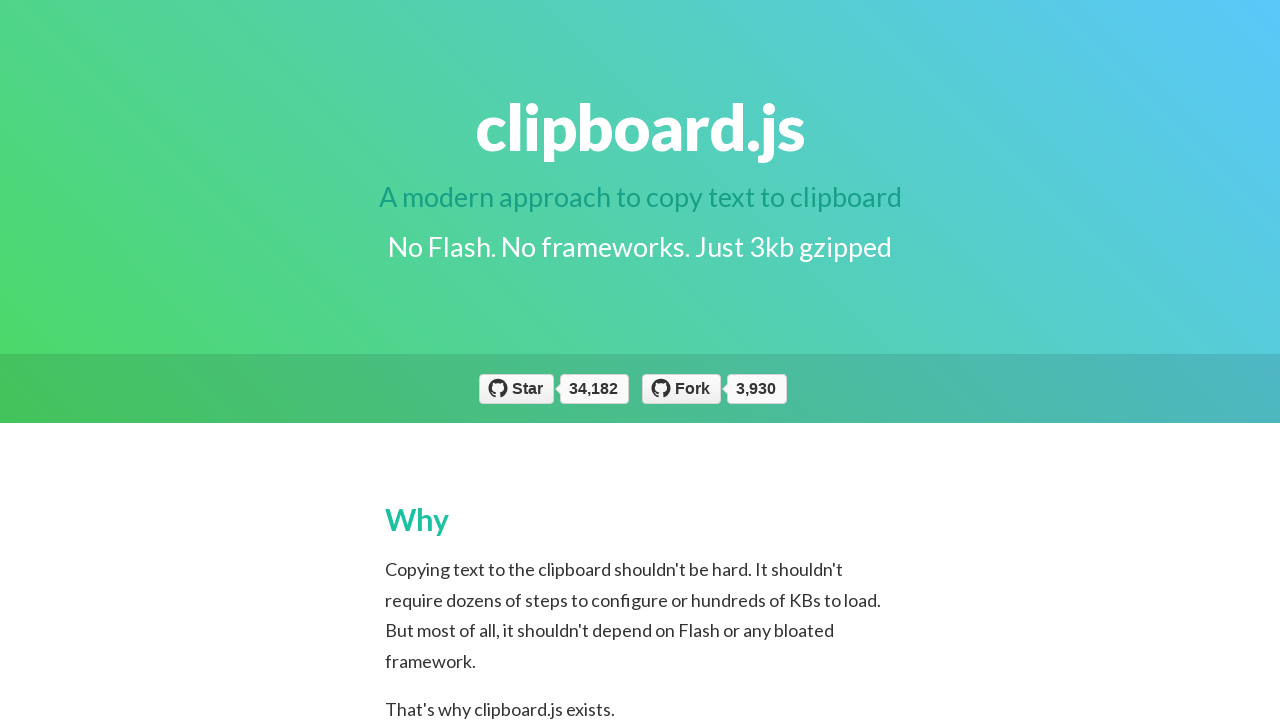

Navigated to ClipboardJS demo page
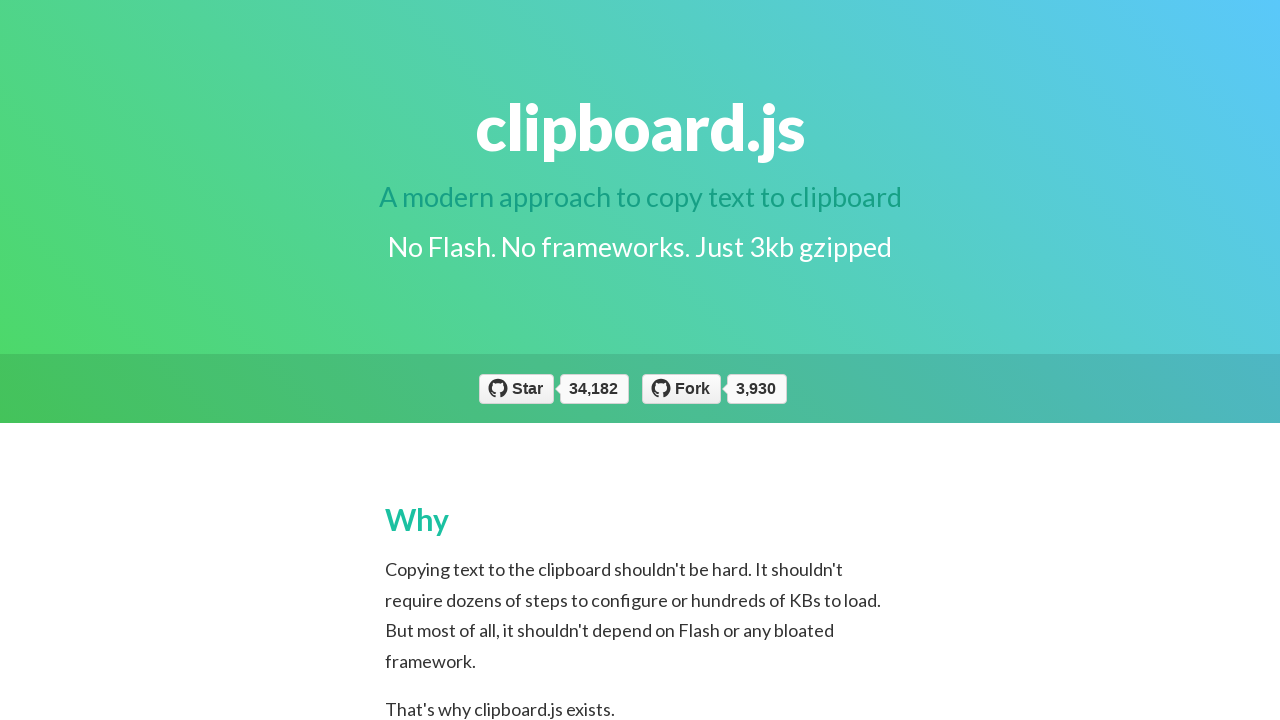

Located clipboard button element
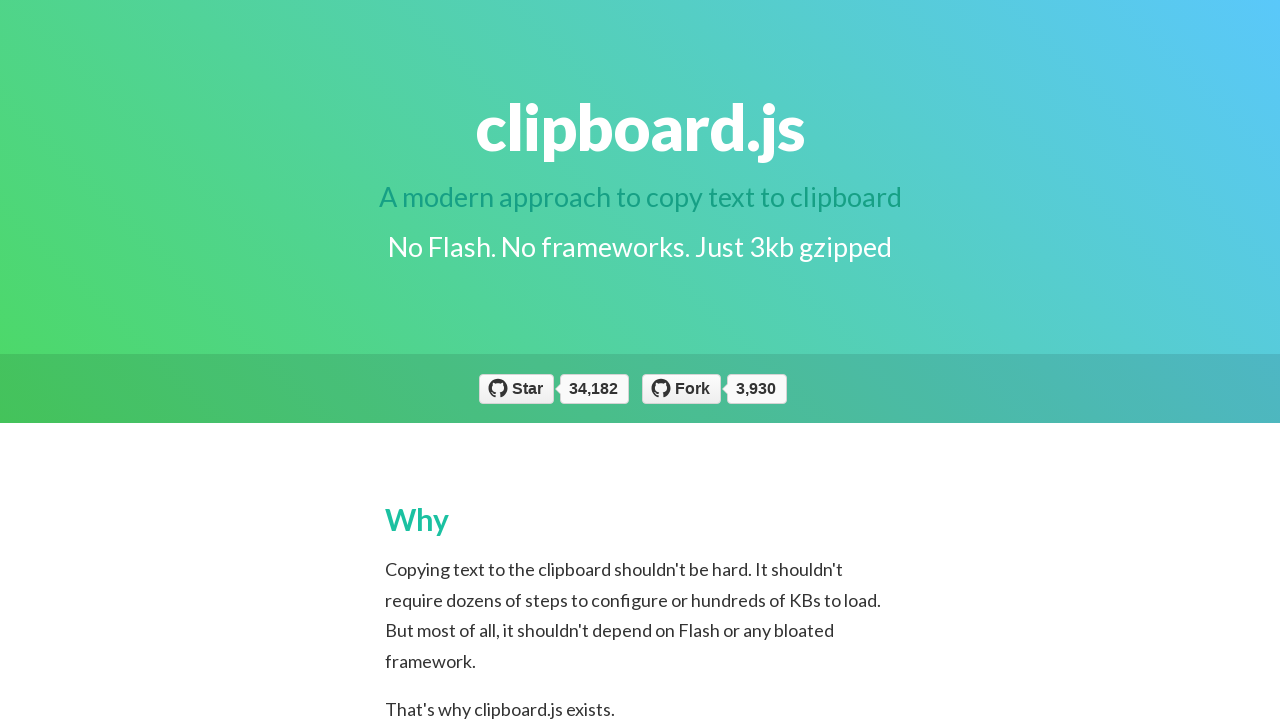

Retrieved data-clipboard-target attribute: #foo
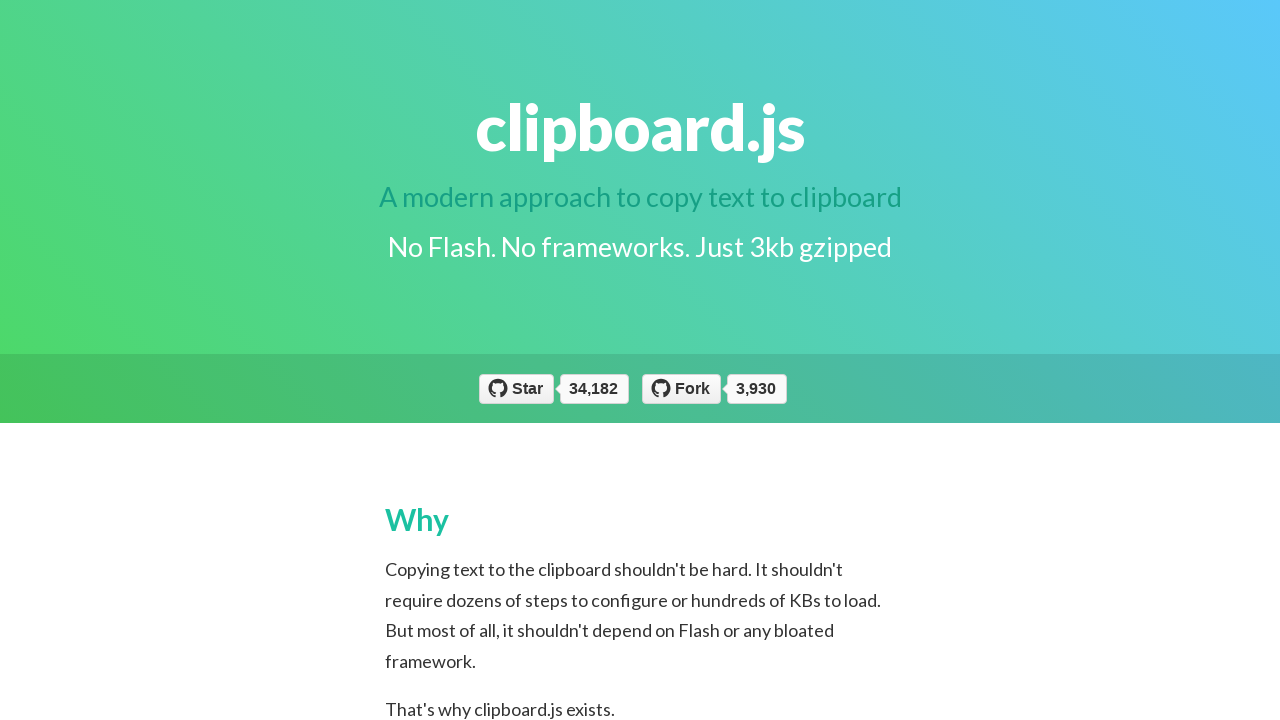

Located target element using selector: #foo
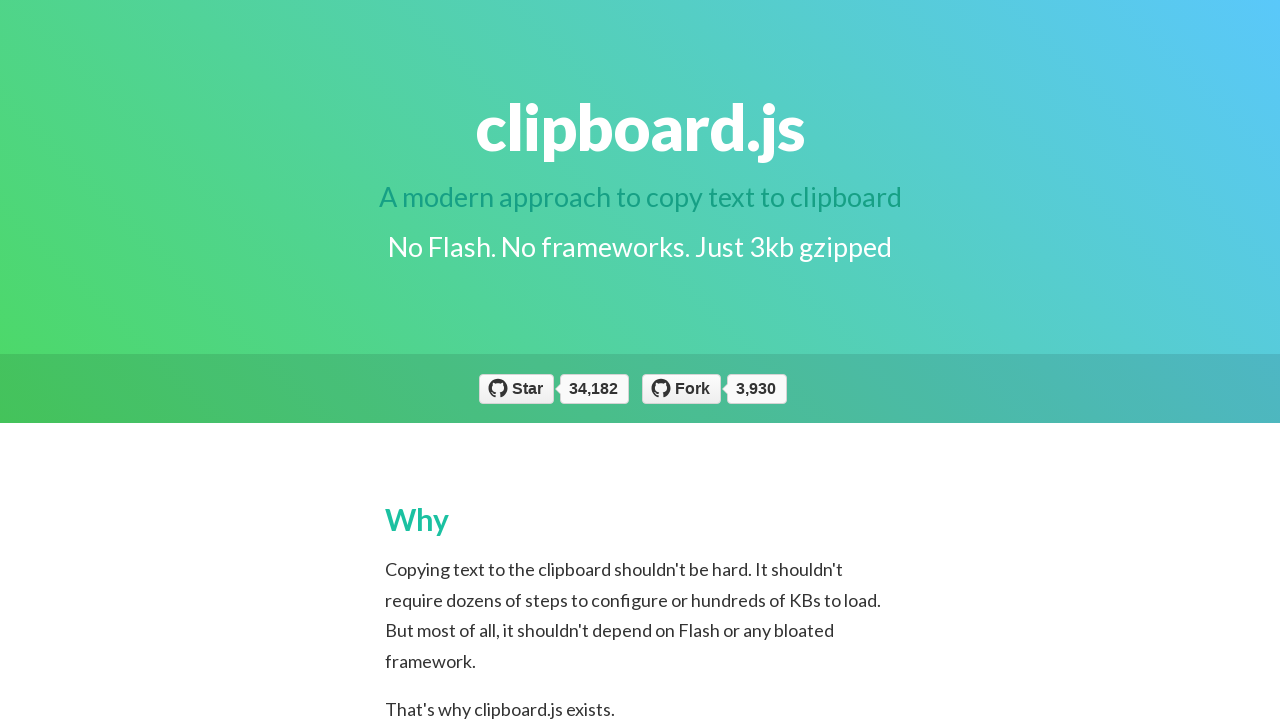

Retrieved target element value: https://github.com/zenorocha/clipboard.js.git
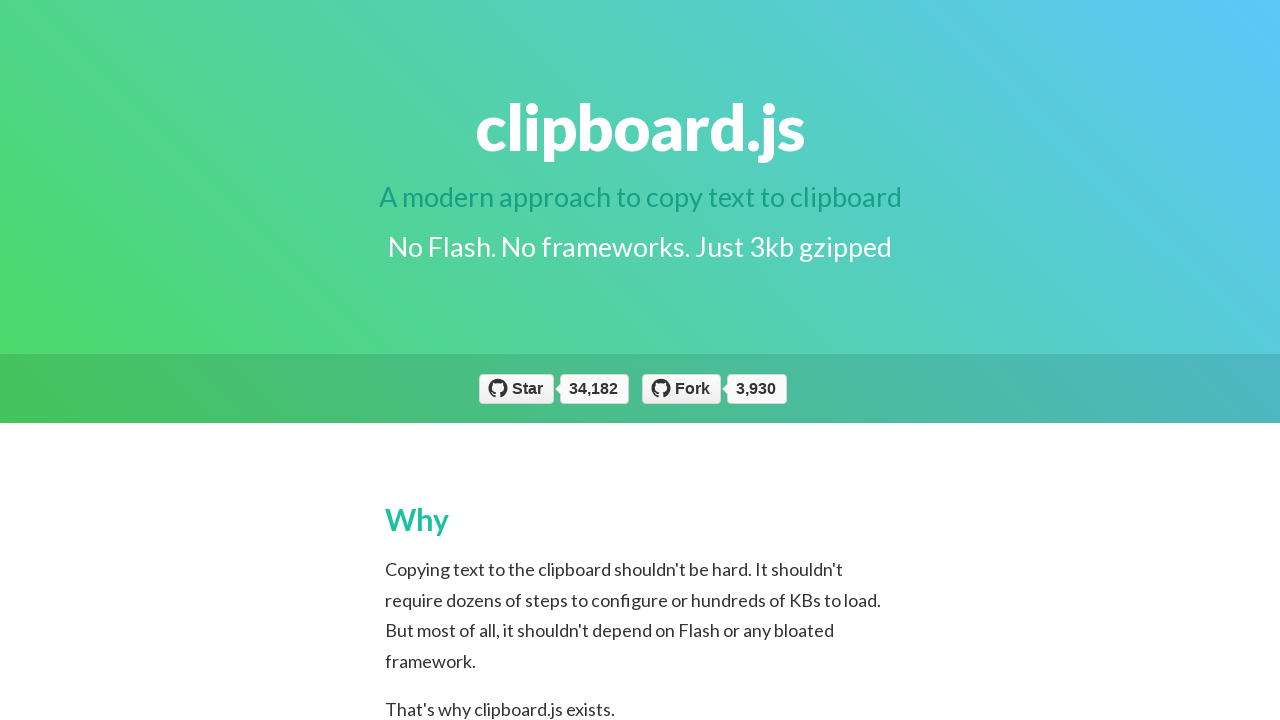

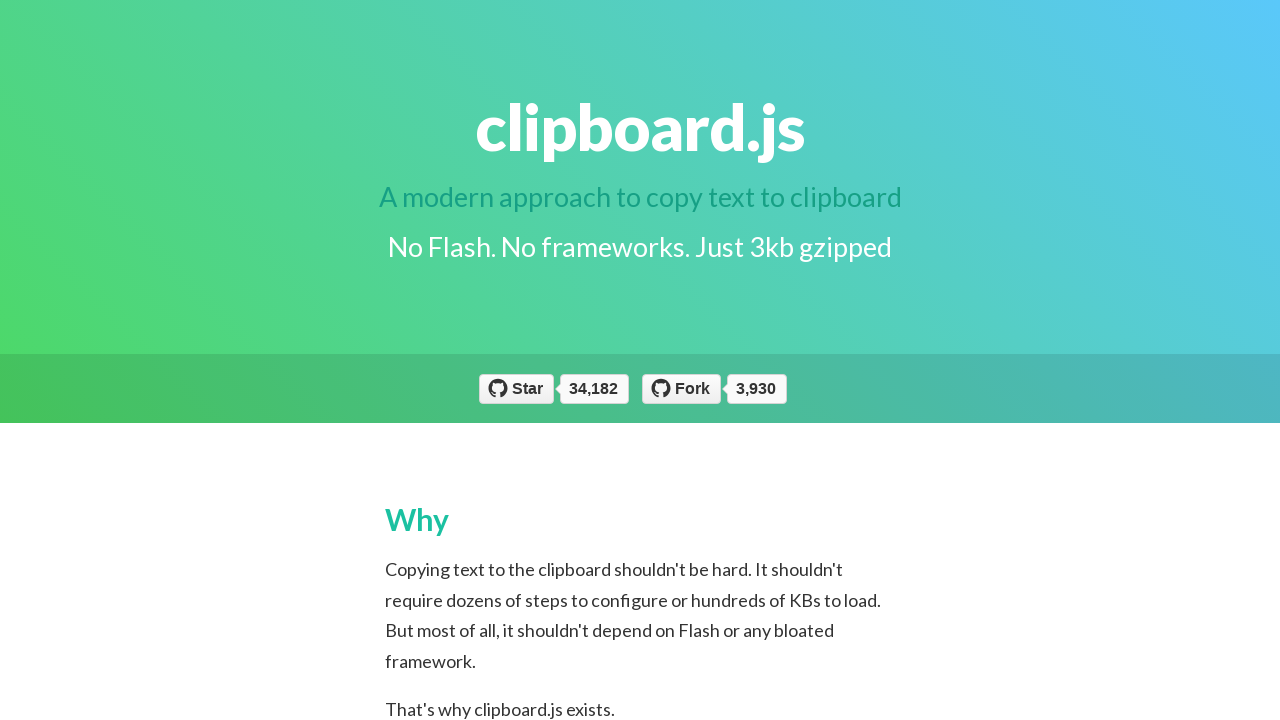